Tests navigation to Browse Languages and selecting the 0-9 category to view languages starting with numbers

Starting URL: http://www.99-bottles-of-beer.net/

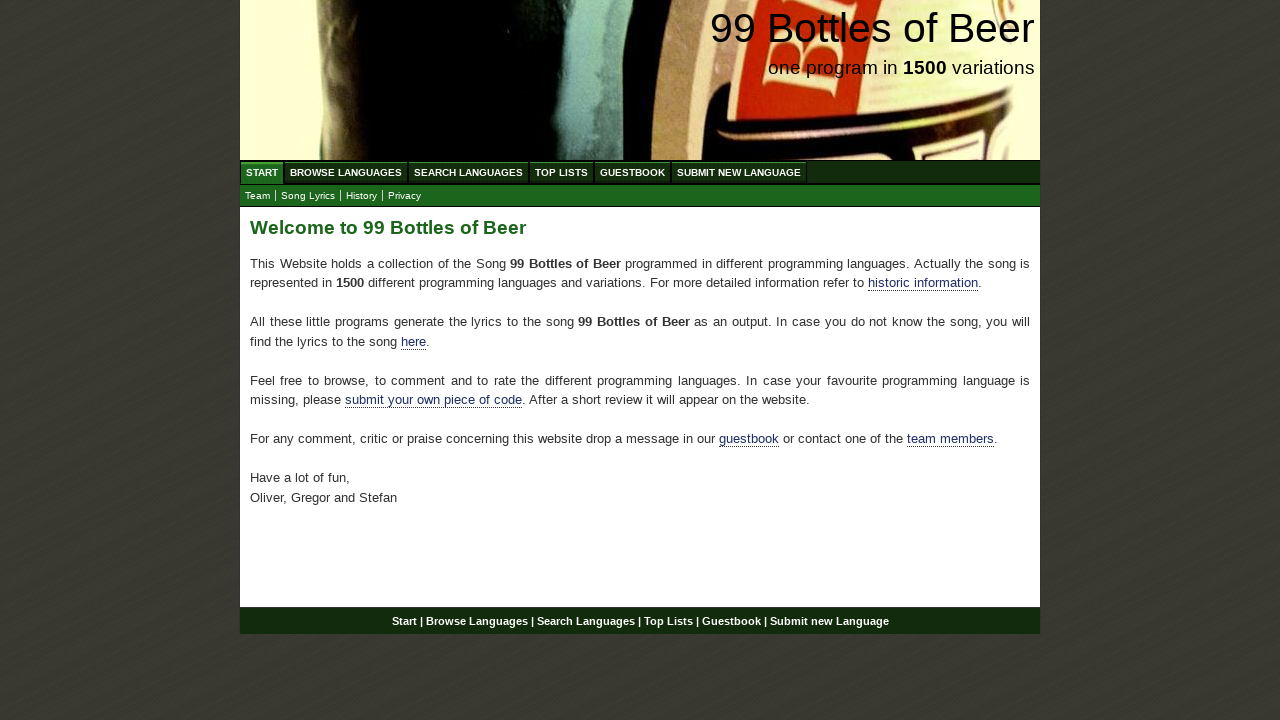

Clicked on Browse Languages menu at (346, 172) on a[href='/abc.html']
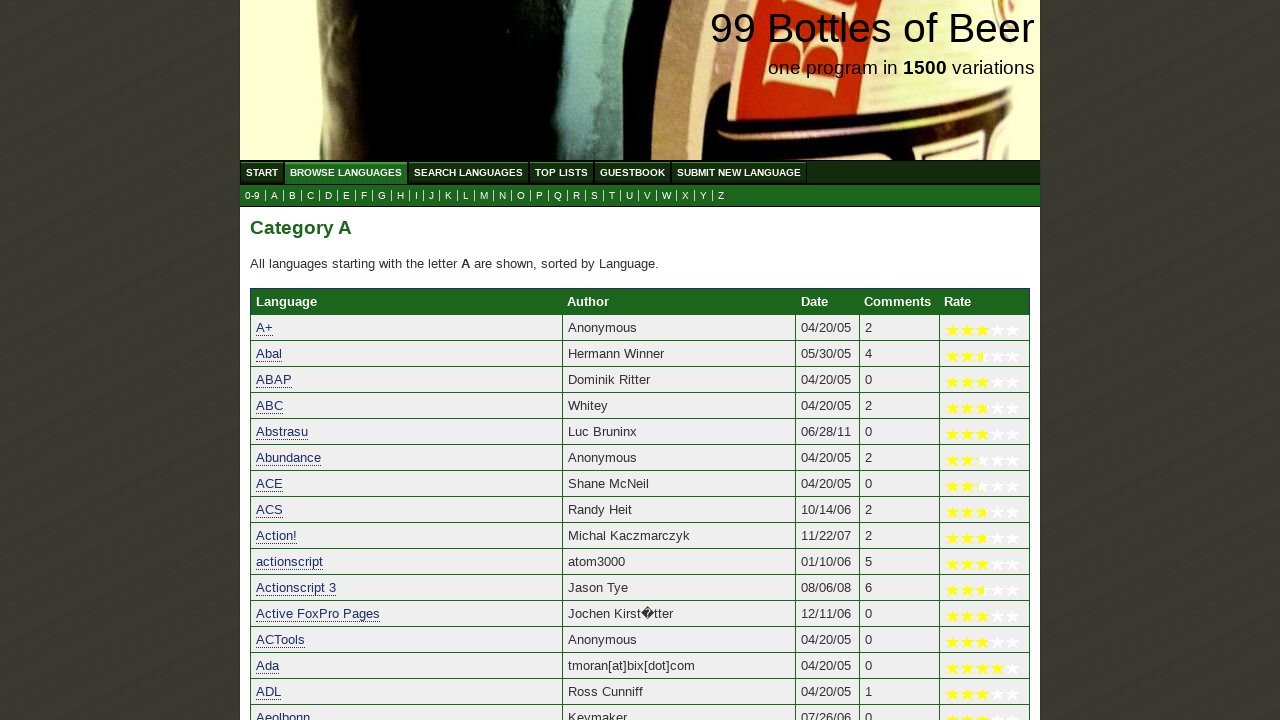

Clicked on 0-9 category to view languages starting with numbers at (252, 196) on a[href='0.html']
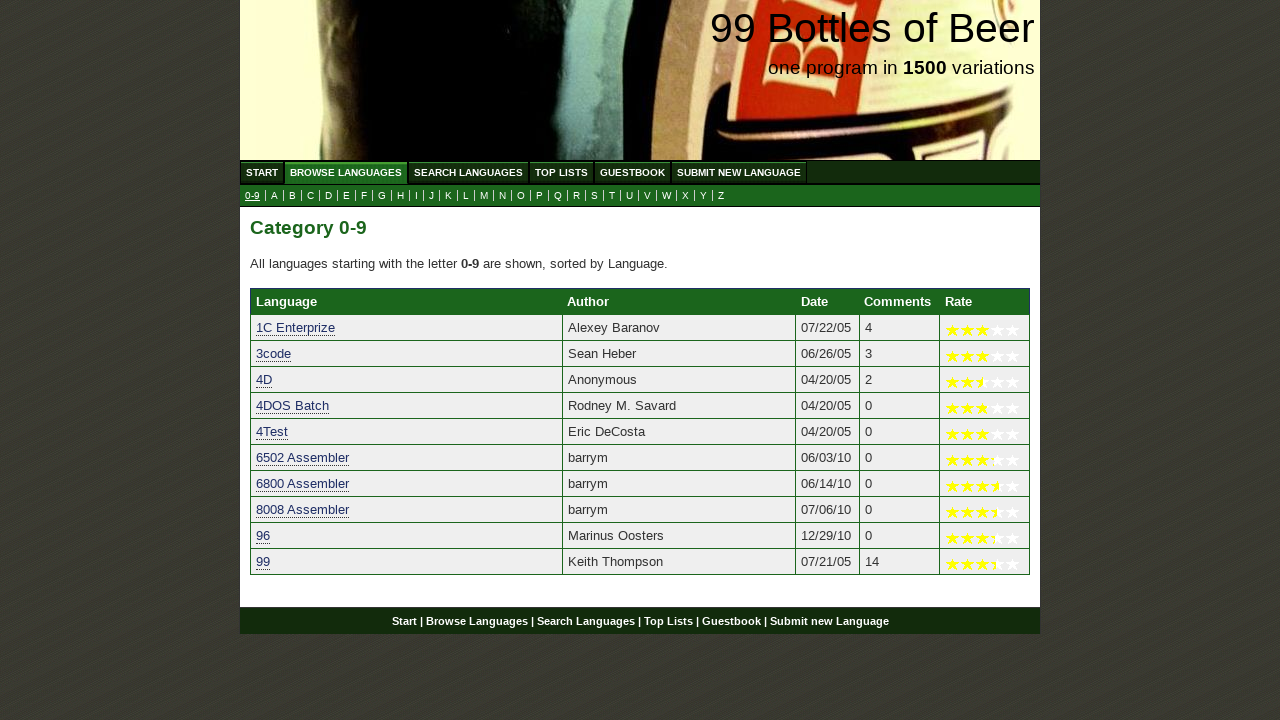

Language entries loaded successfully
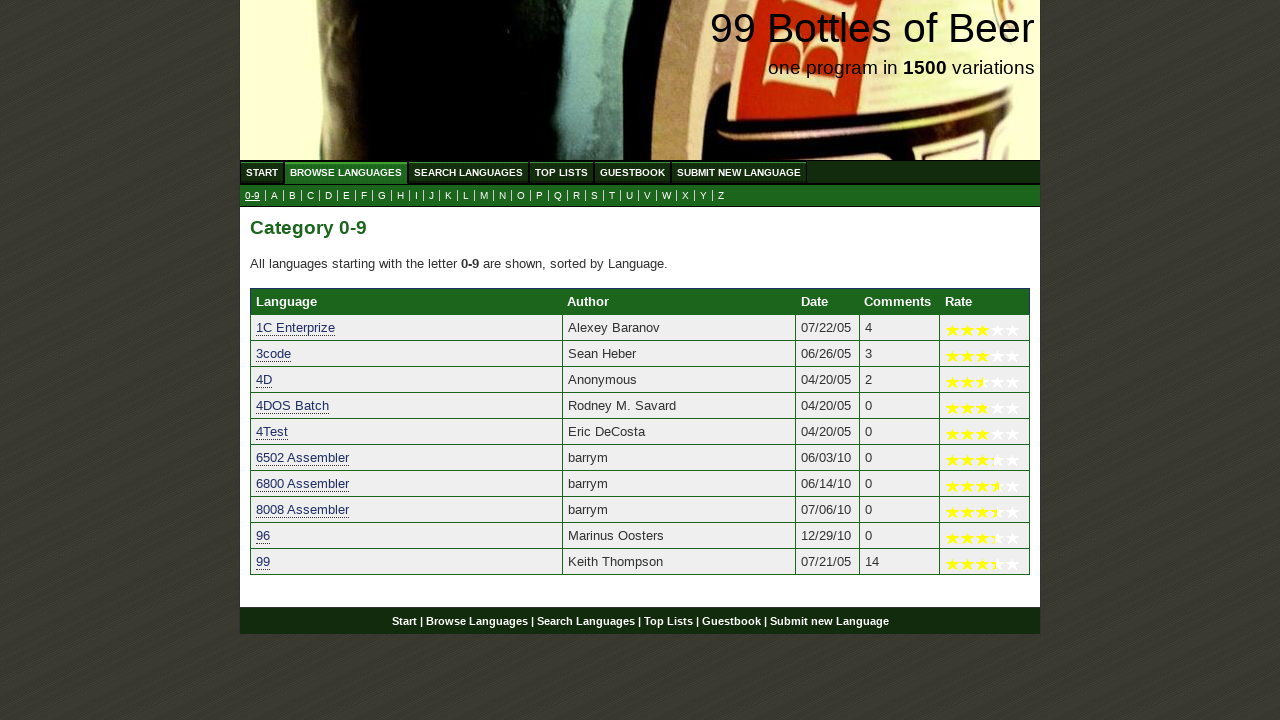

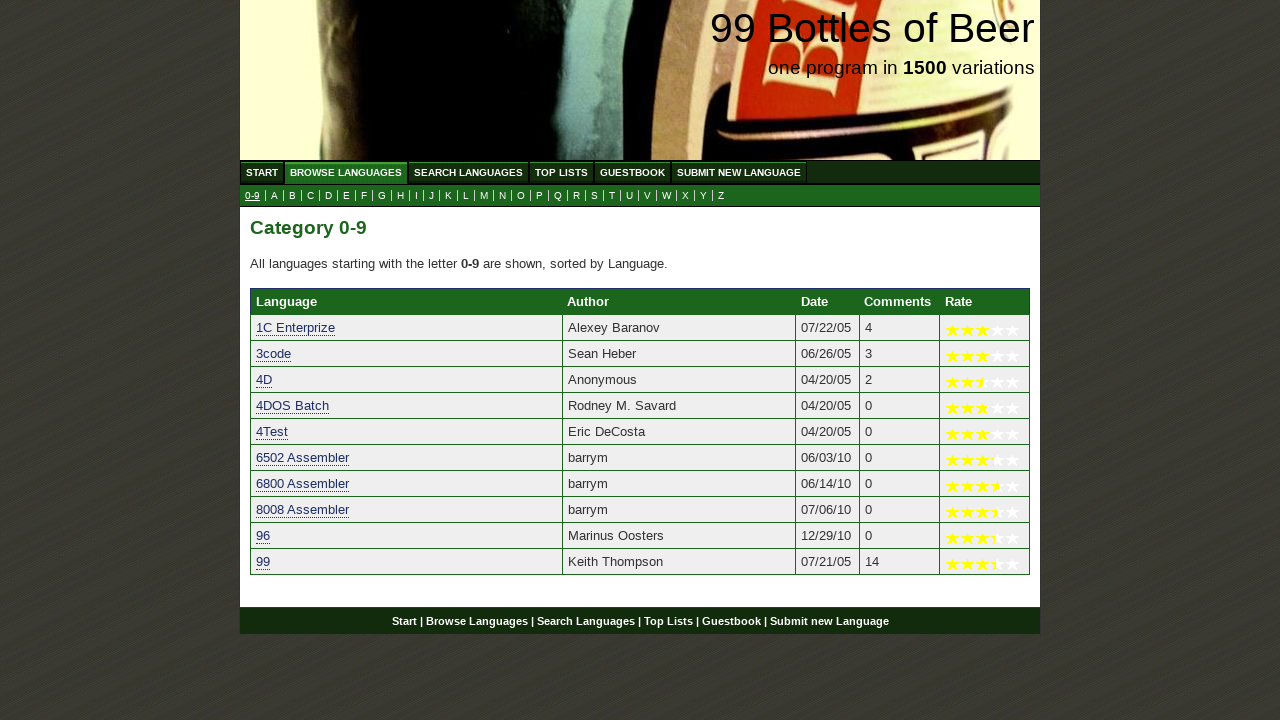